Tests radio button and checkbox selection functionality by clicking and verifying their selected state

Starting URL: https://automationfc.github.io/basic-form/index.html

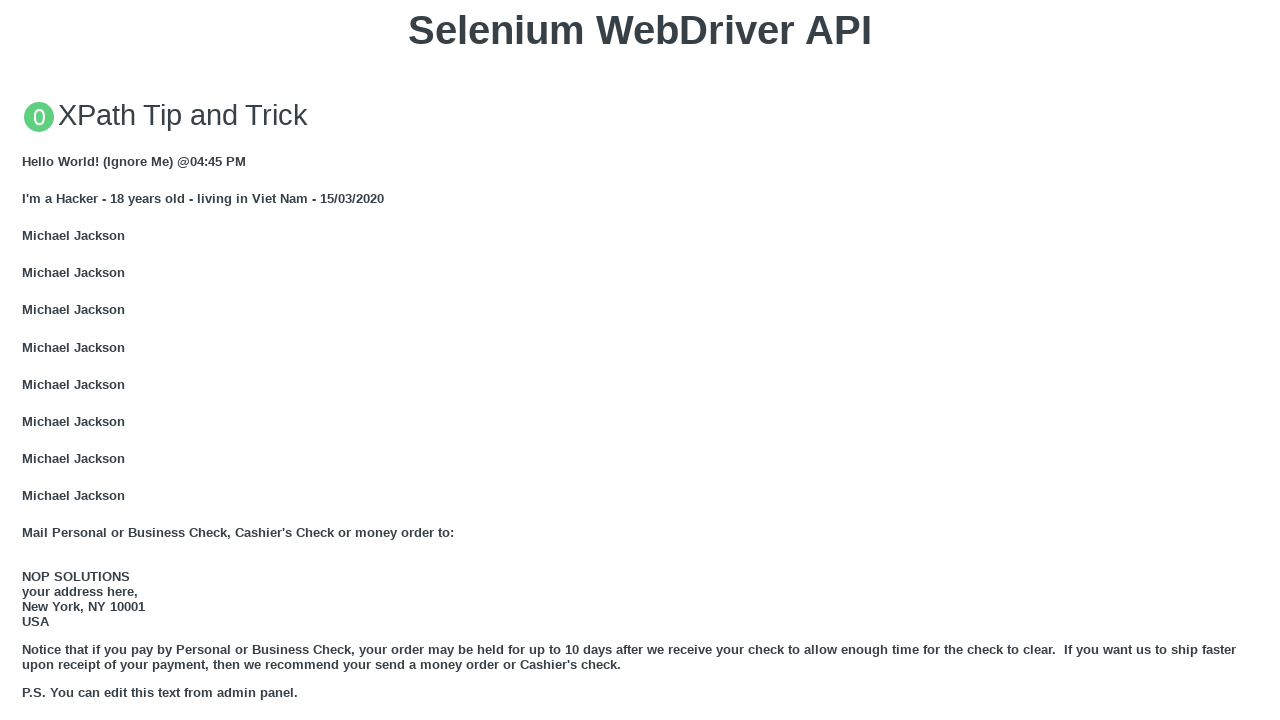

Located the Under 18 radio button
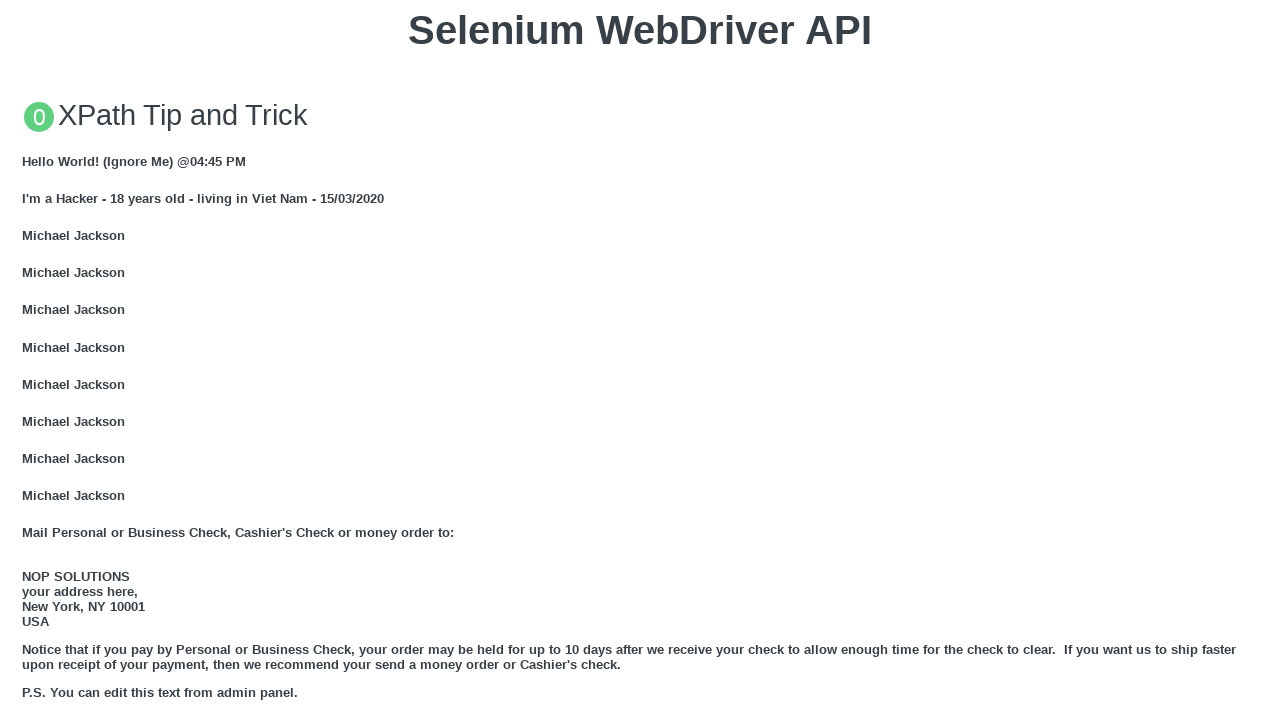

Clicked the Under 18 radio button at (28, 360) on input#under_18
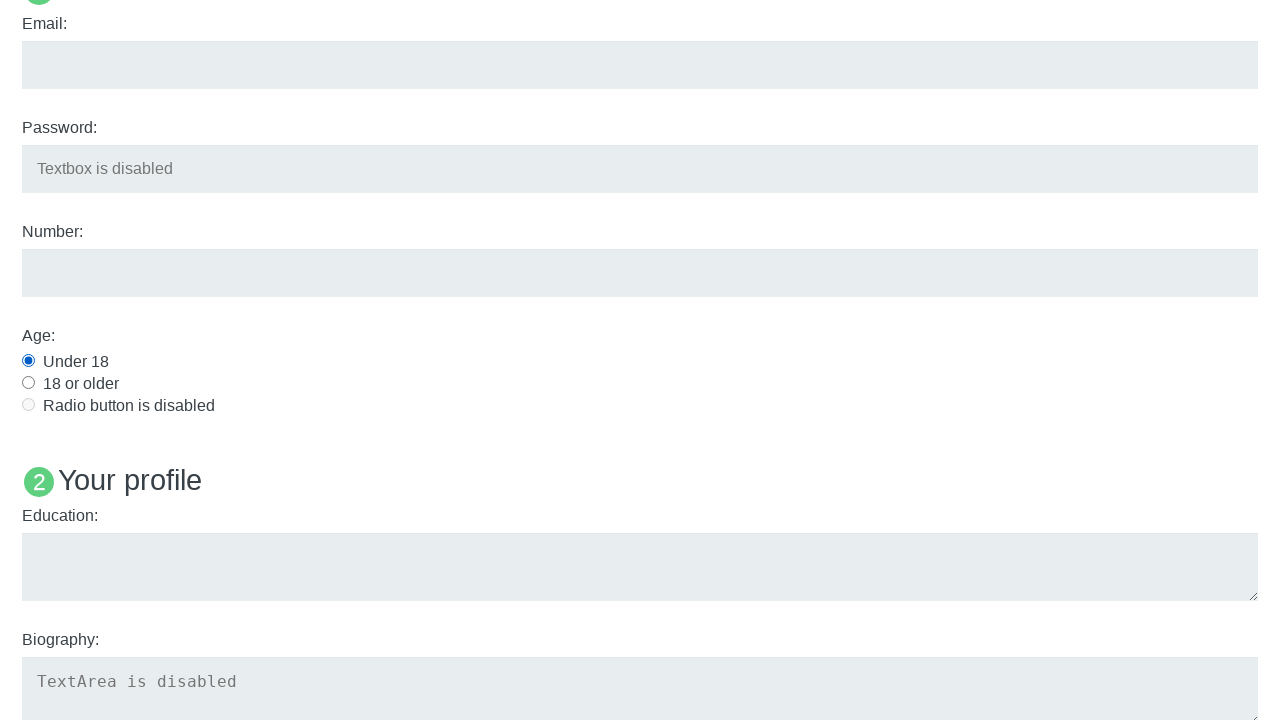

Verified that Under 18 radio button is selected
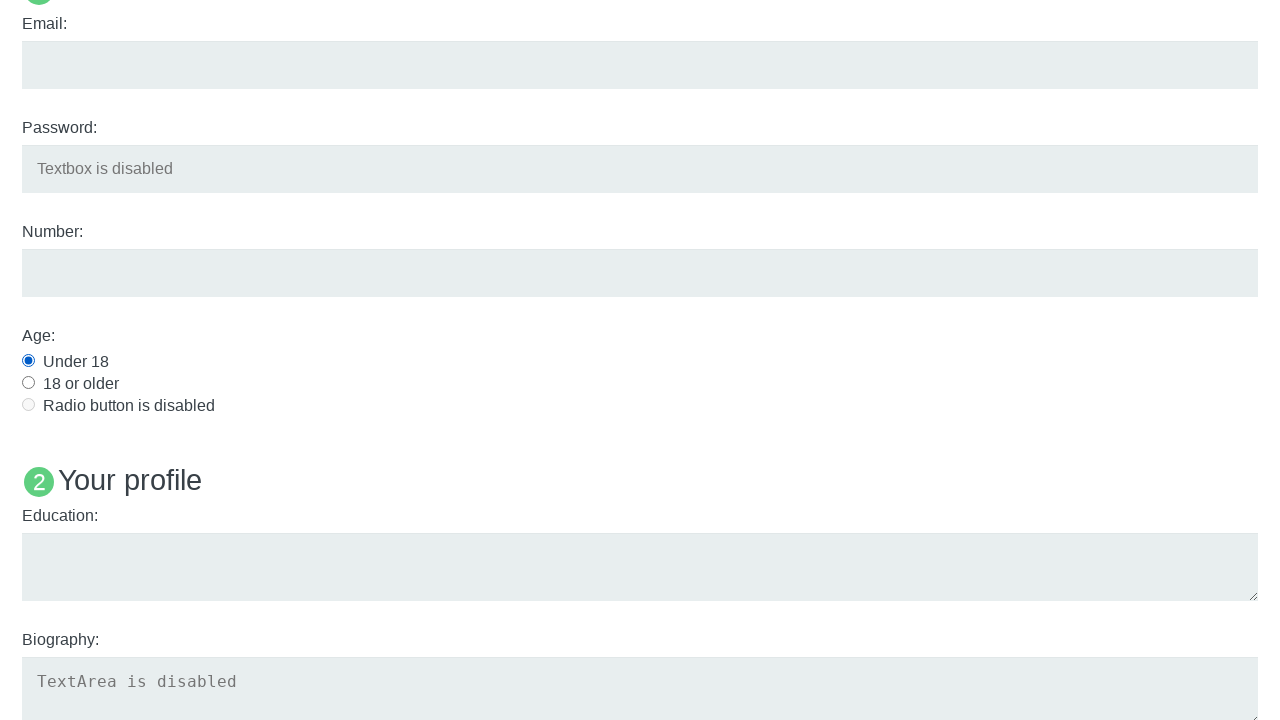

Located the Java checkbox
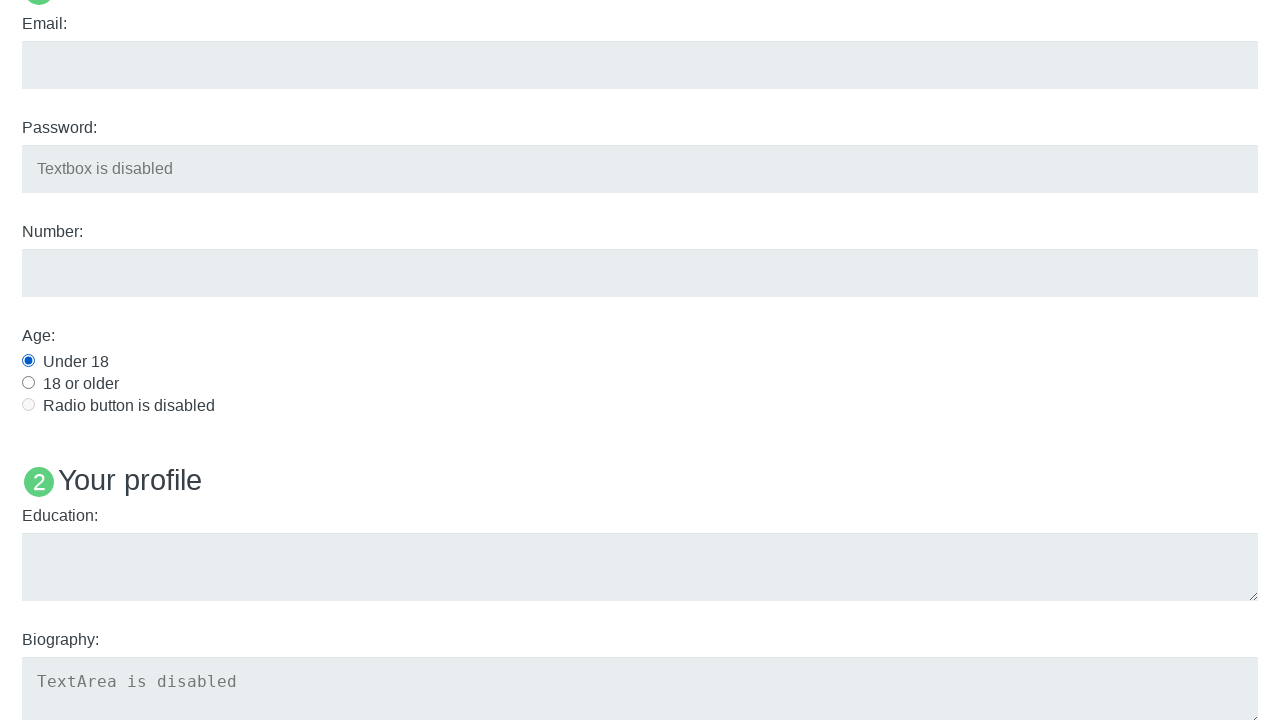

Checked if Java checkbox is selected
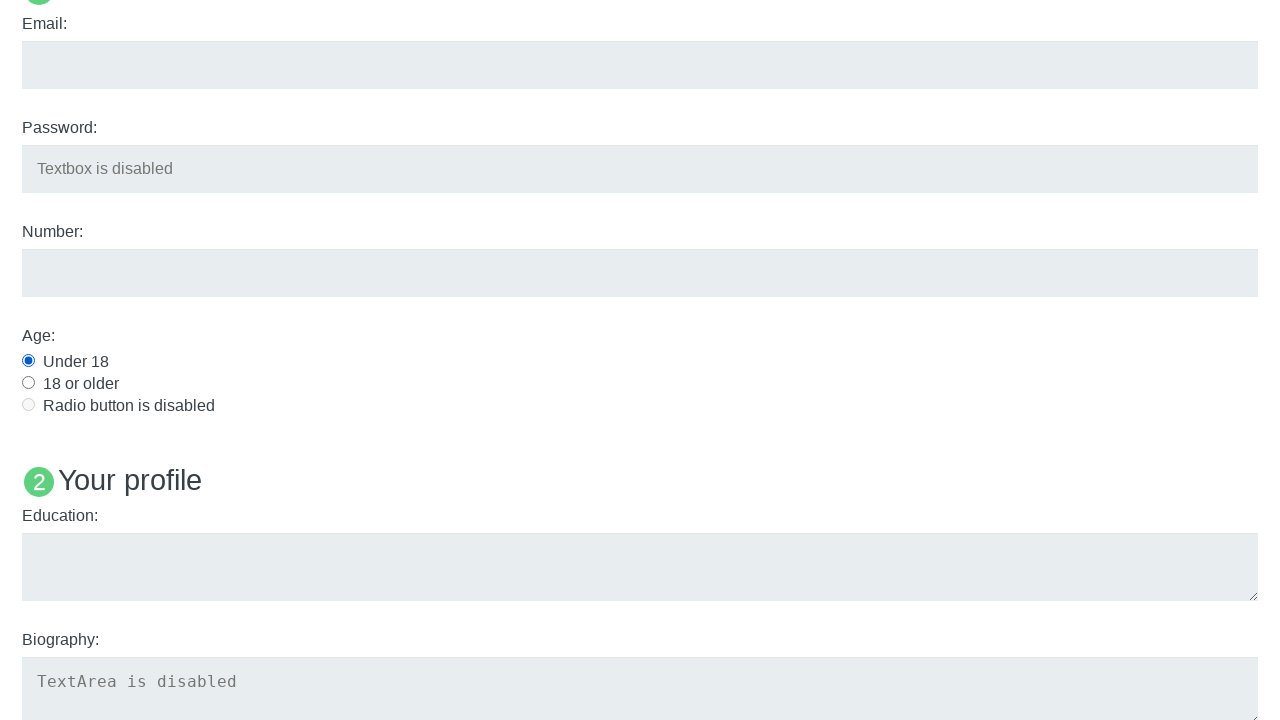

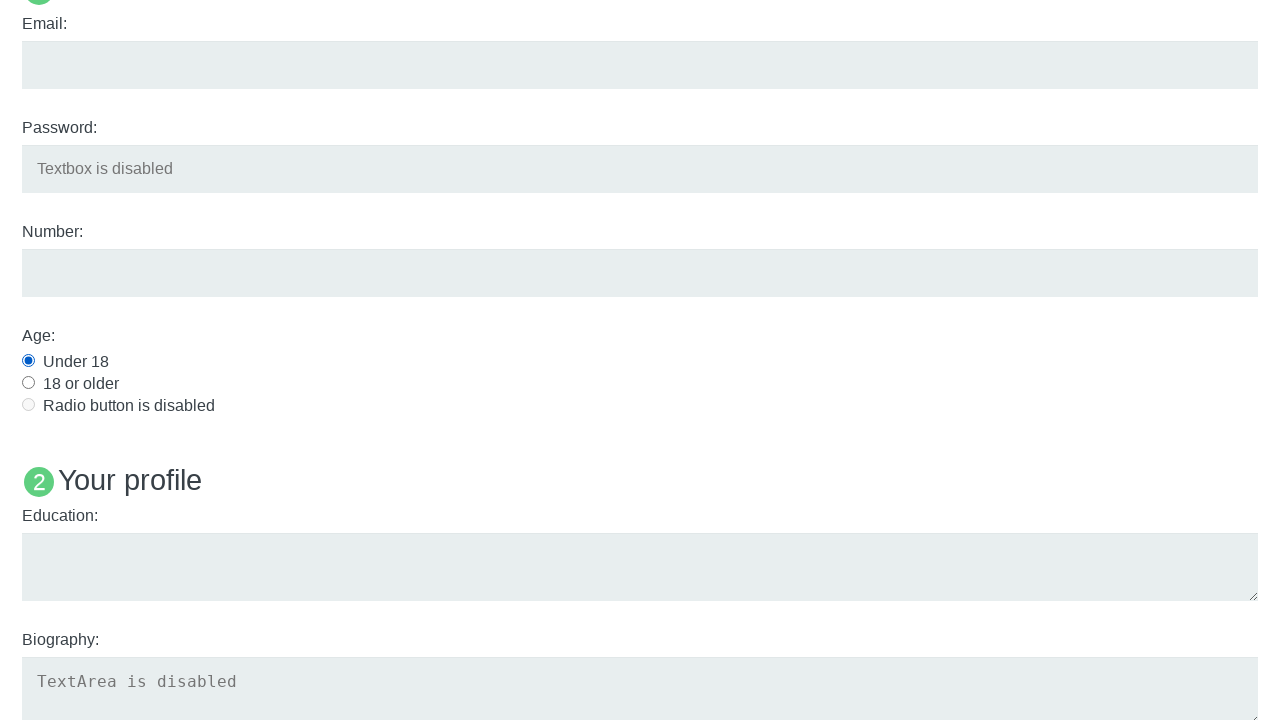